Tests double-click functionality on a button element on the DemoQA buttons page

Starting URL: https://demoqa.com/buttons

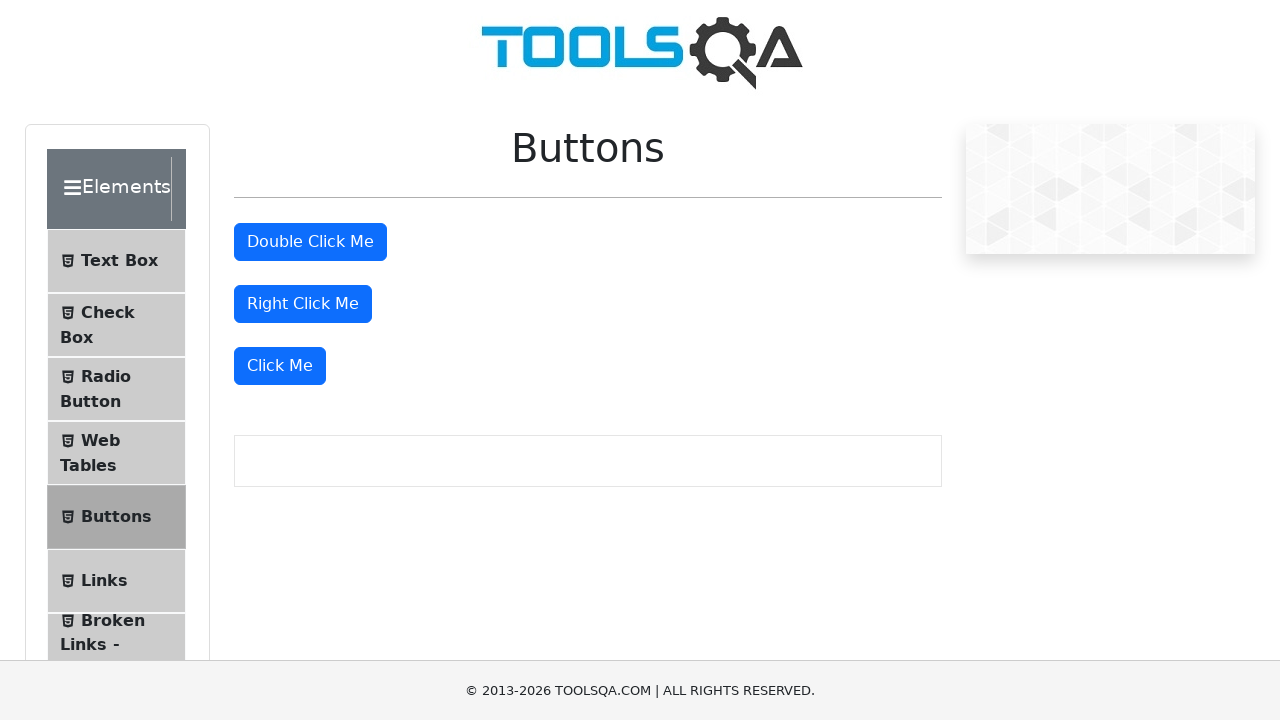

Double-clicked the double-click button element at (310, 242) on #doubleClickBtn
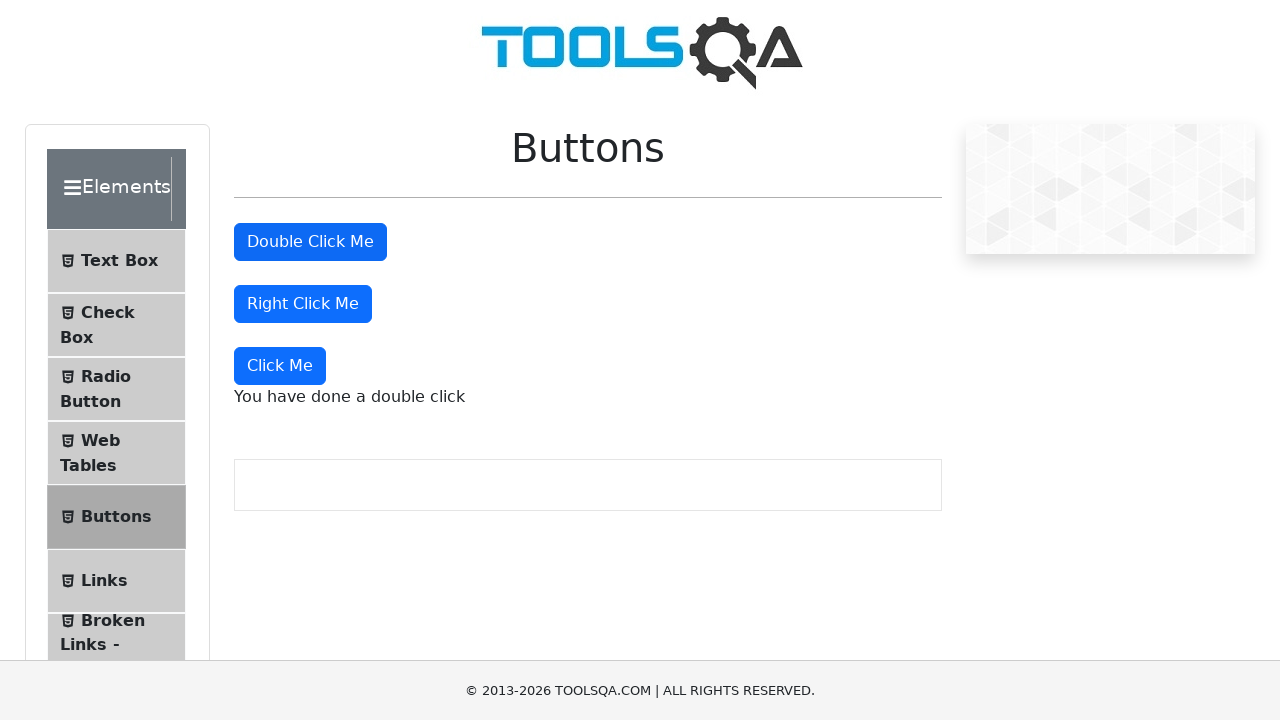

Waited 1 second to observe double-click result
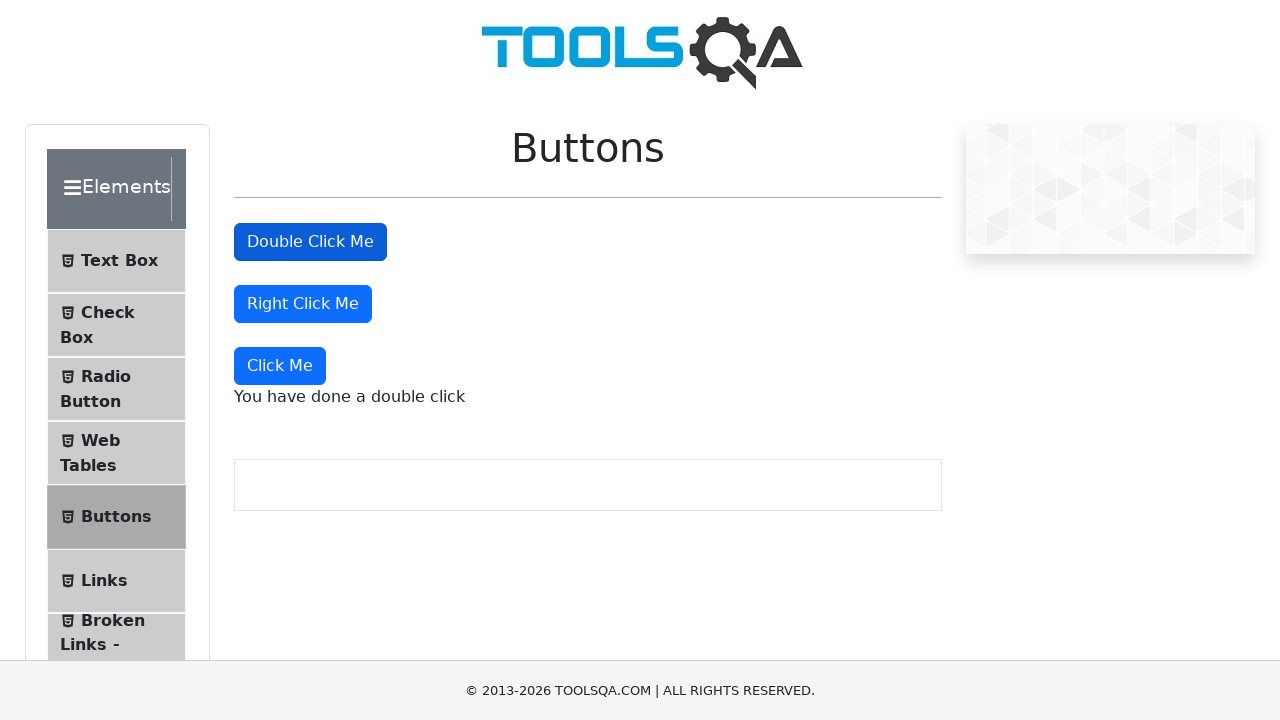

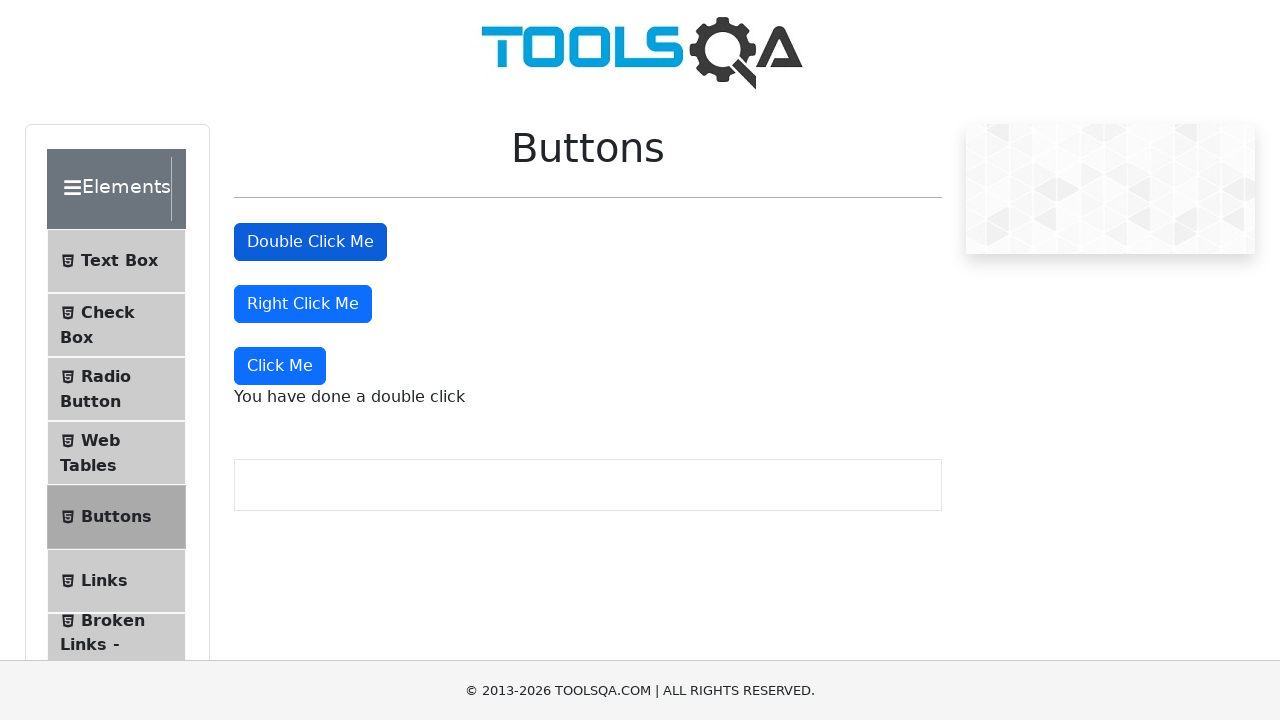